Tests menu hover functionality by moving to a main menu item and then to a sub-menu item to reveal nested menu options

Starting URL: https://demoqa.com/menu#

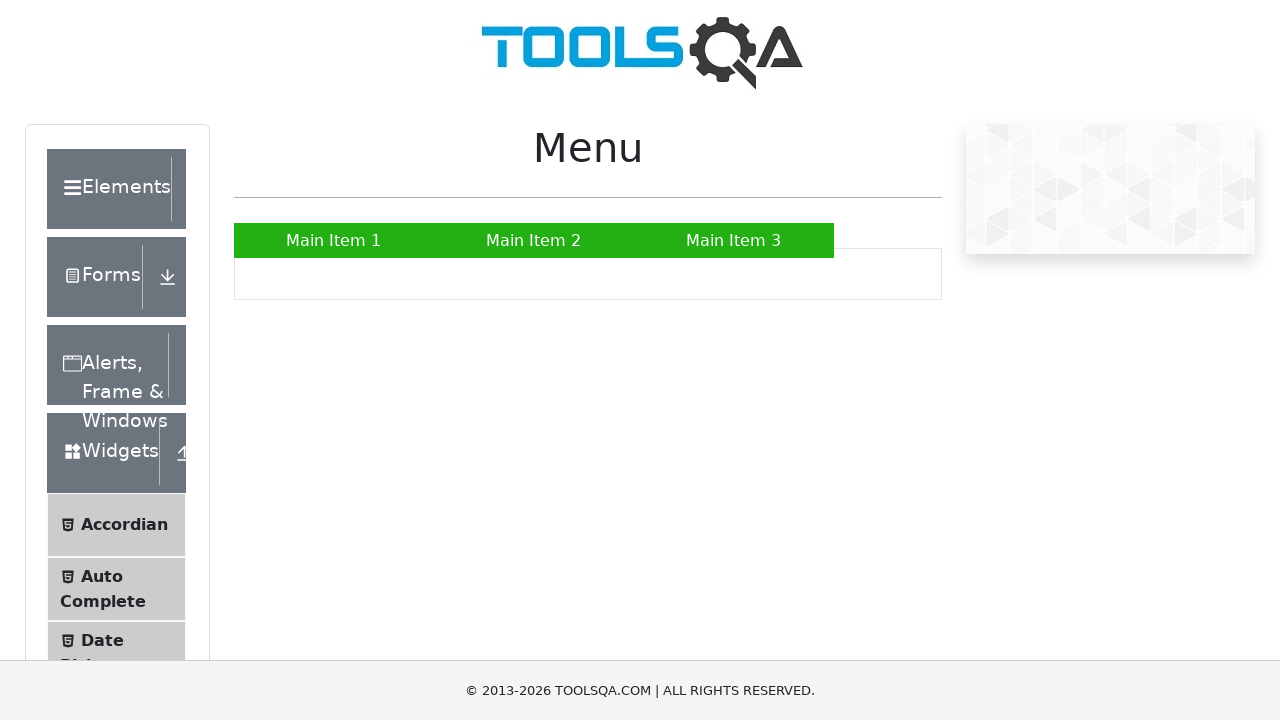

Hovered over Main Item 2 to reveal submenu at (534, 240) on xpath=//a[text()='Main Item 2']
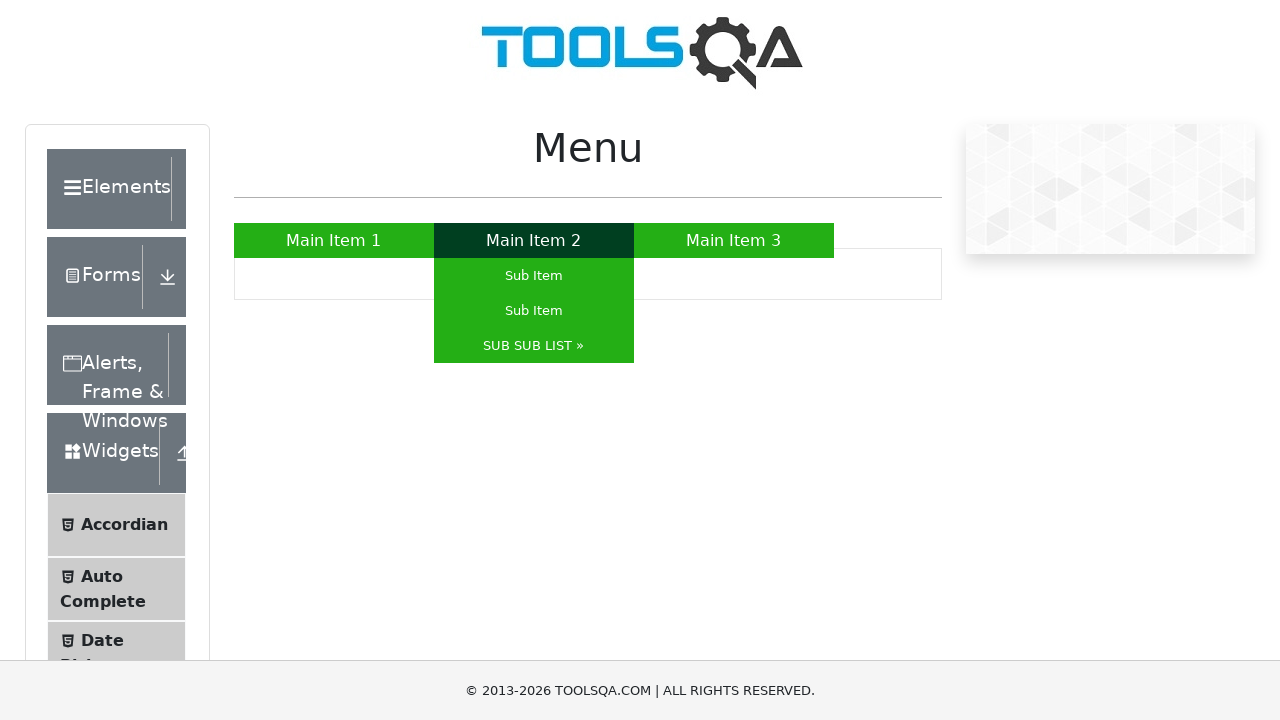

SUB SUB LIST submenu item is now visible
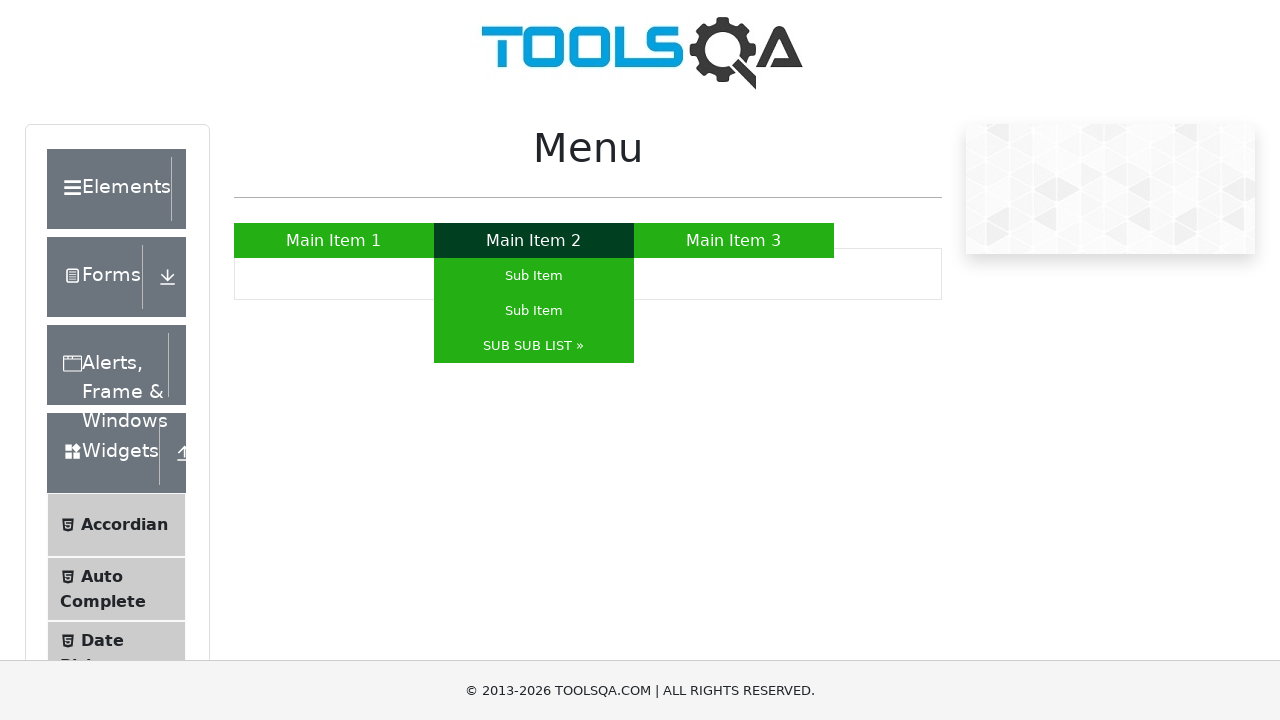

Hovered over SUB SUB LIST to reveal nested submenu at (534, 346) on xpath=//a[text()='SUB SUB LIST »']
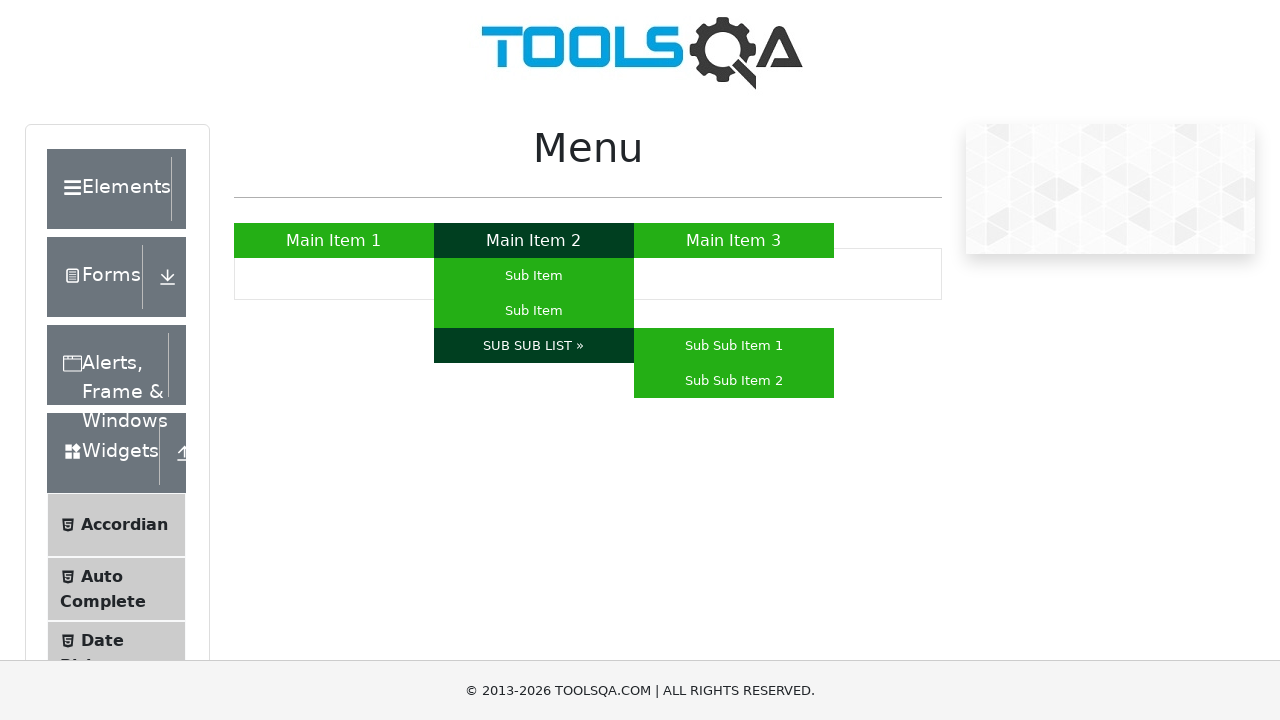

Waited for nested submenu to fully appear
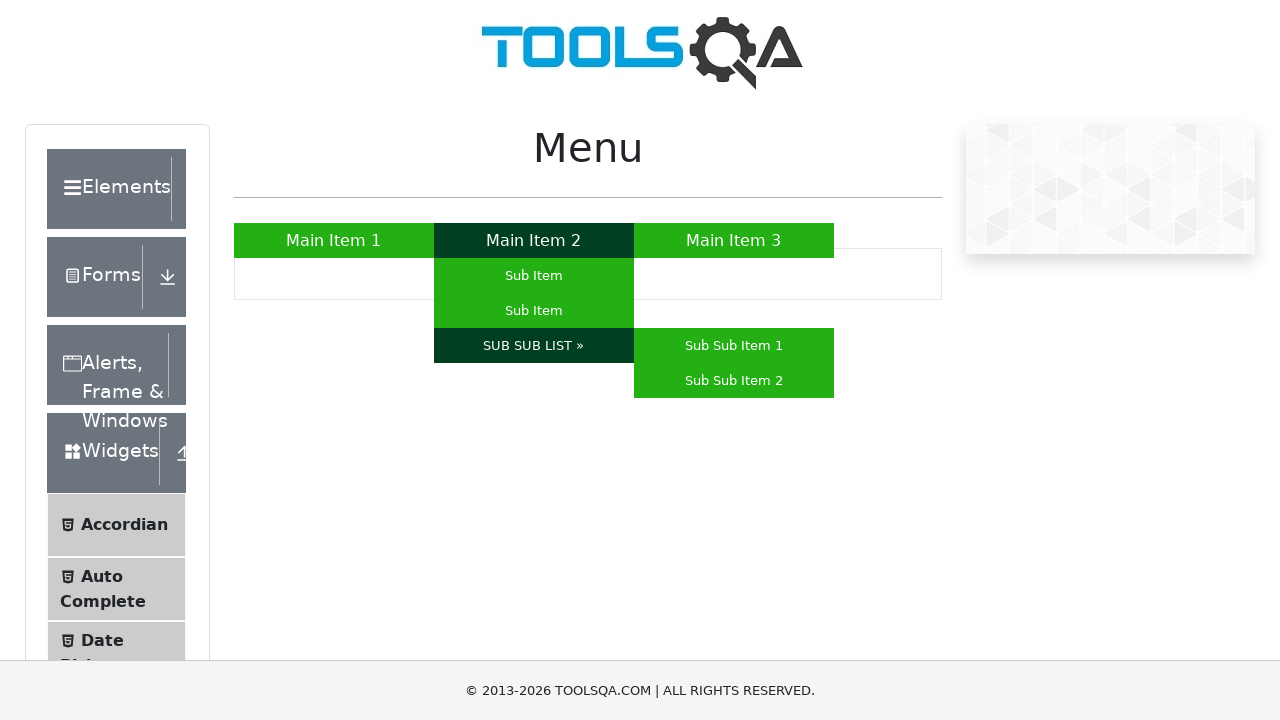

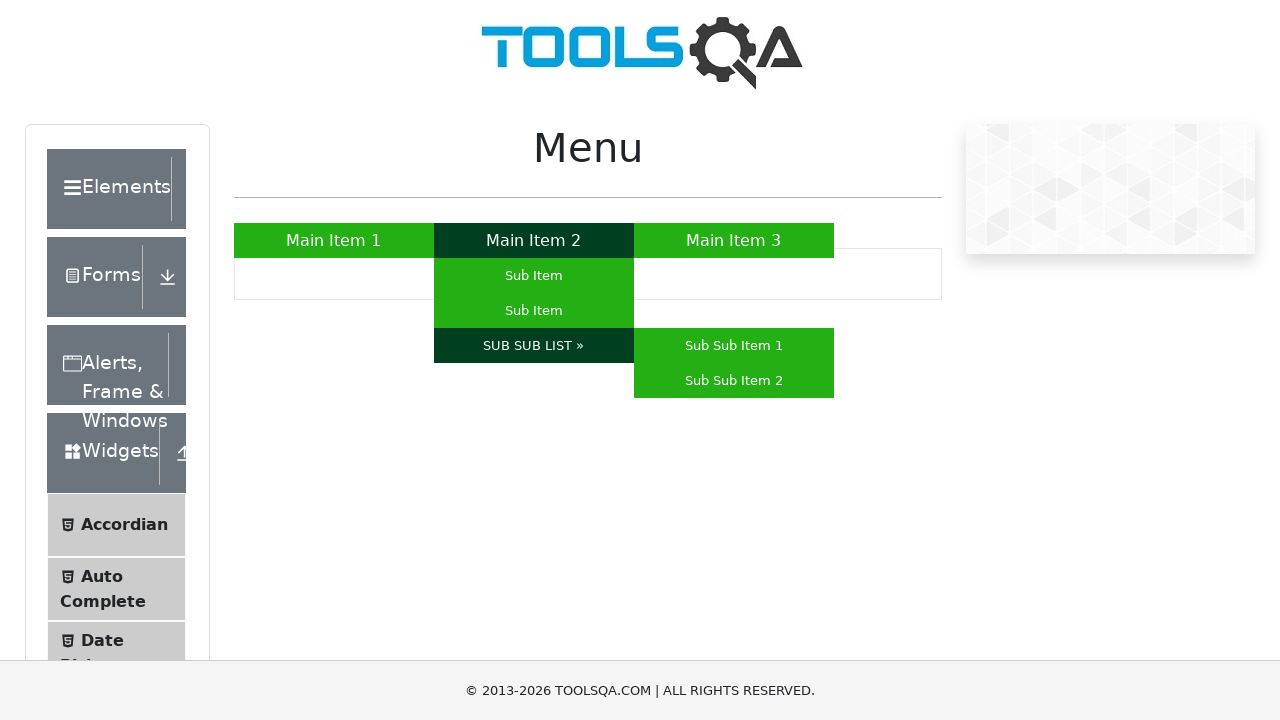